Tests search functionality on morph.io by entering a search query and submitting the form to view search results

Starting URL: https://morph.io

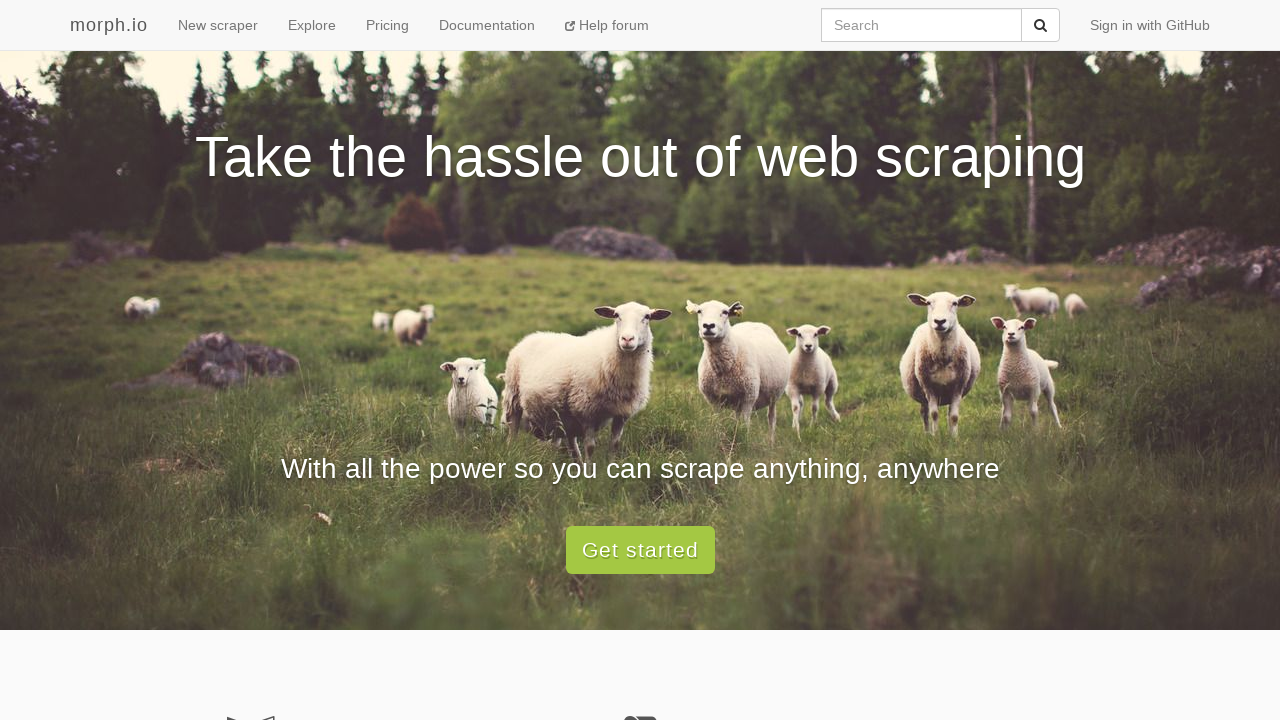

Filled search box with query 'parliament' on input[name='q']
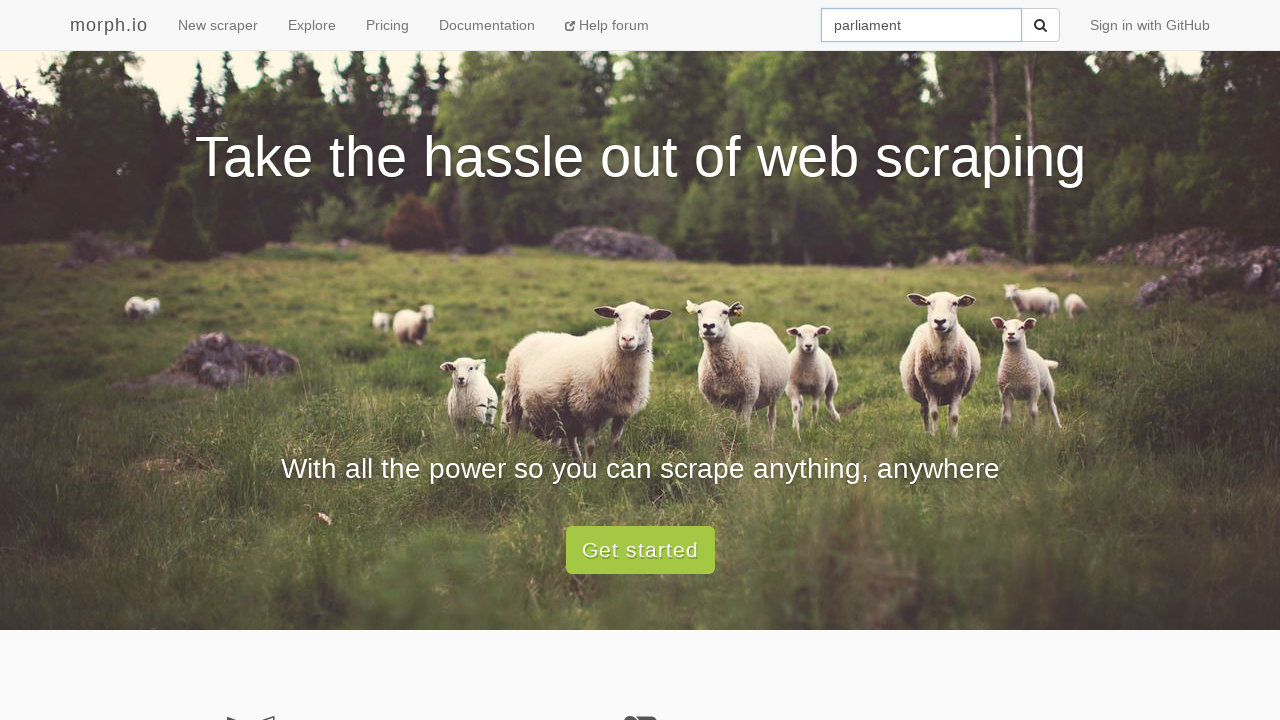

Clicked submit button to search at (1040, 25) on button[type='submit']
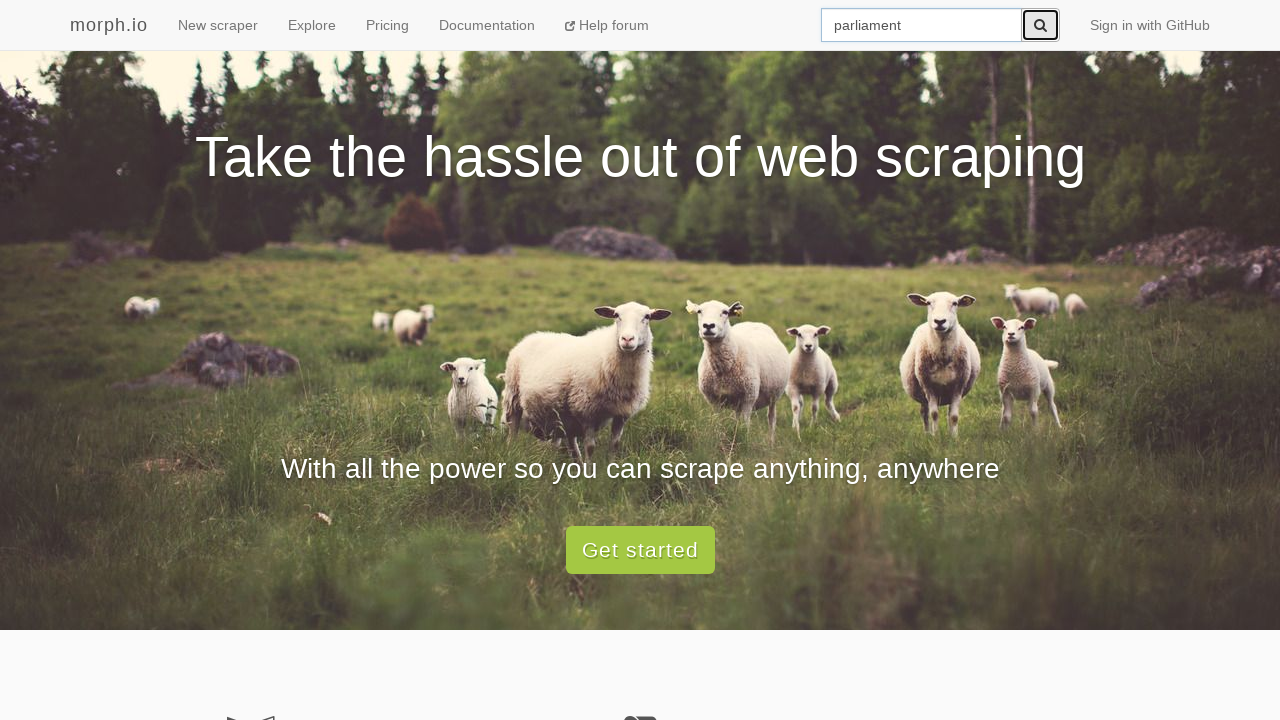

Search results loaded successfully
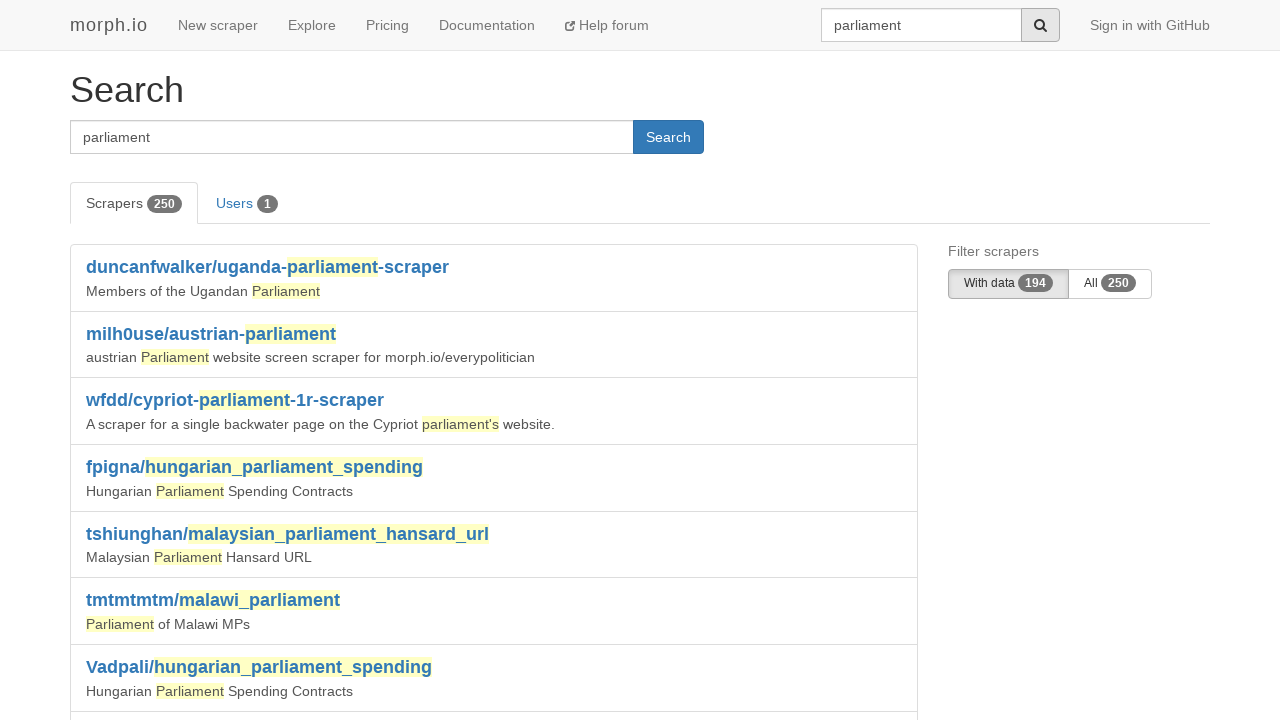

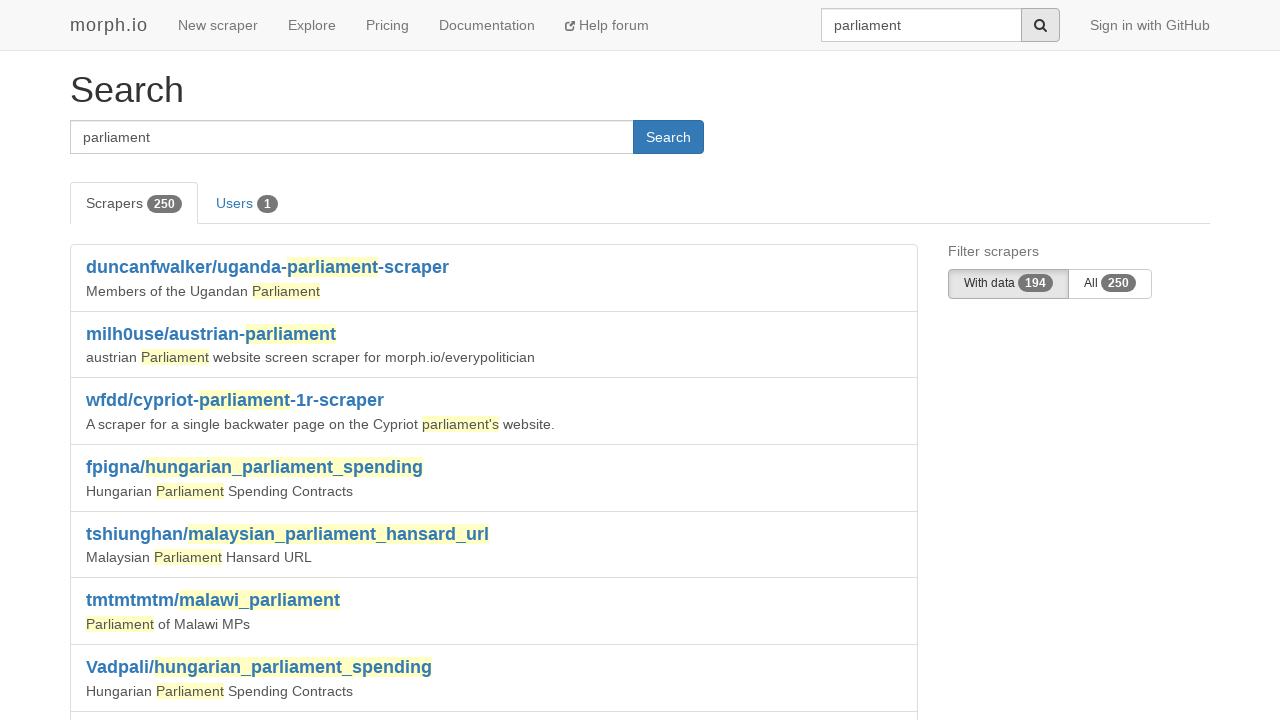